Navigates to a training support website, captures the home page title, clicks on the "About" link, and captures the about page title

Starting URL: https://v1.training-support.net

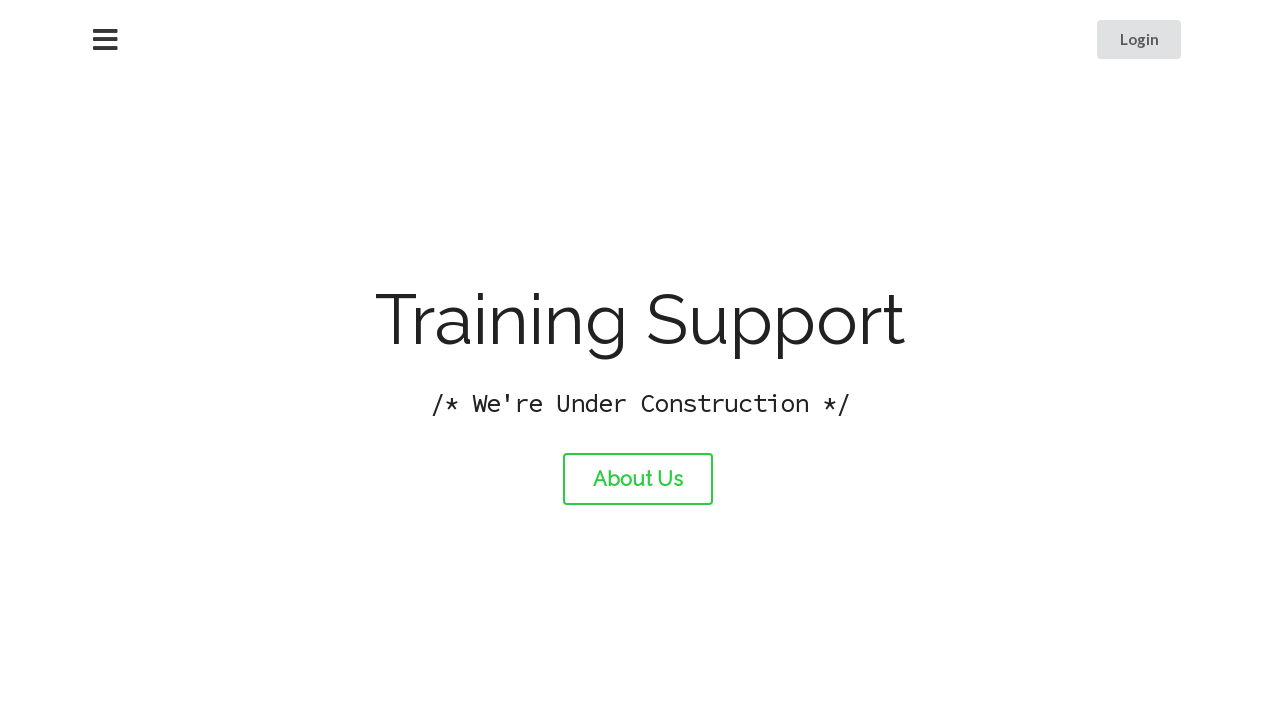

Navigated to training support website home page
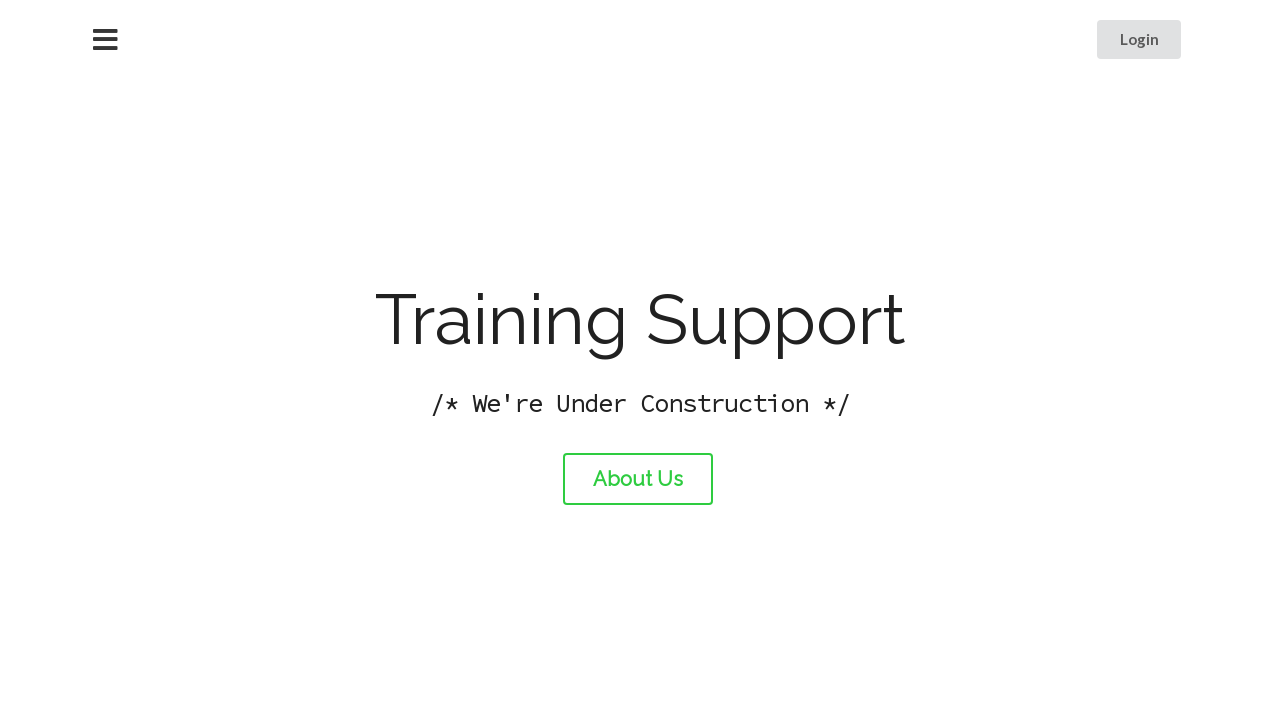

Captured home page title: Training Support
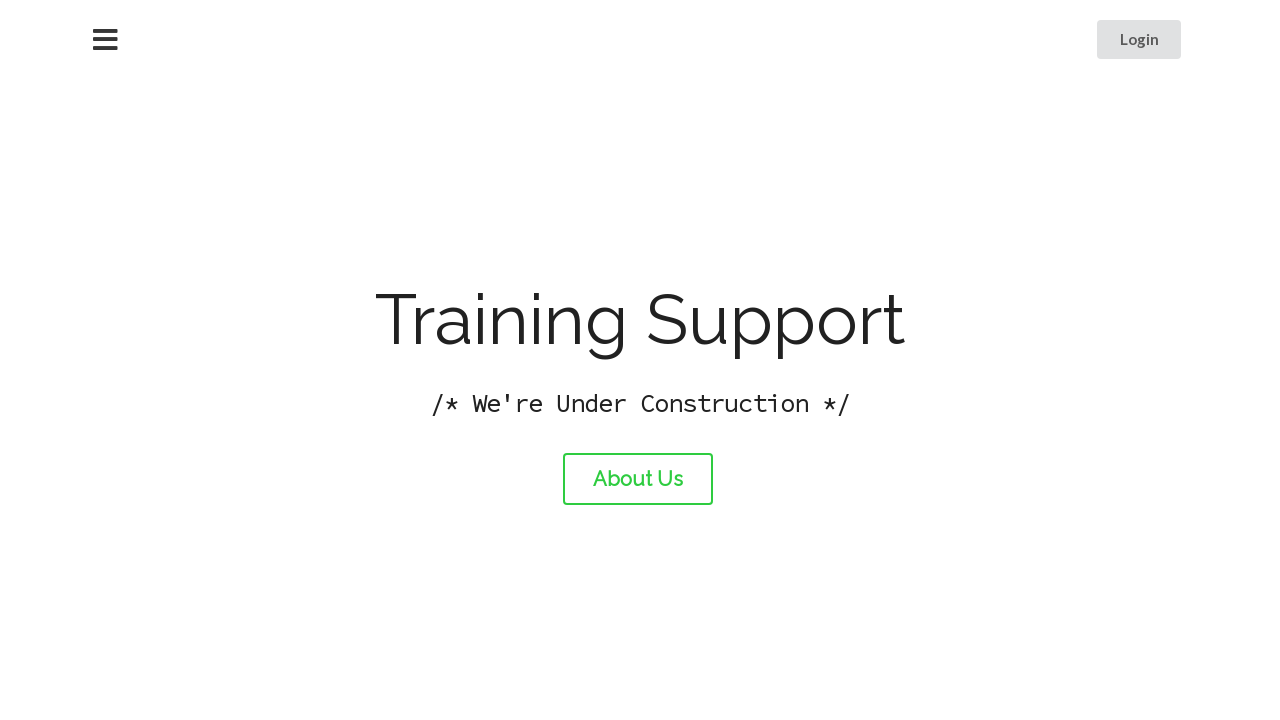

Clicked on the About link at (638, 479) on #about-link
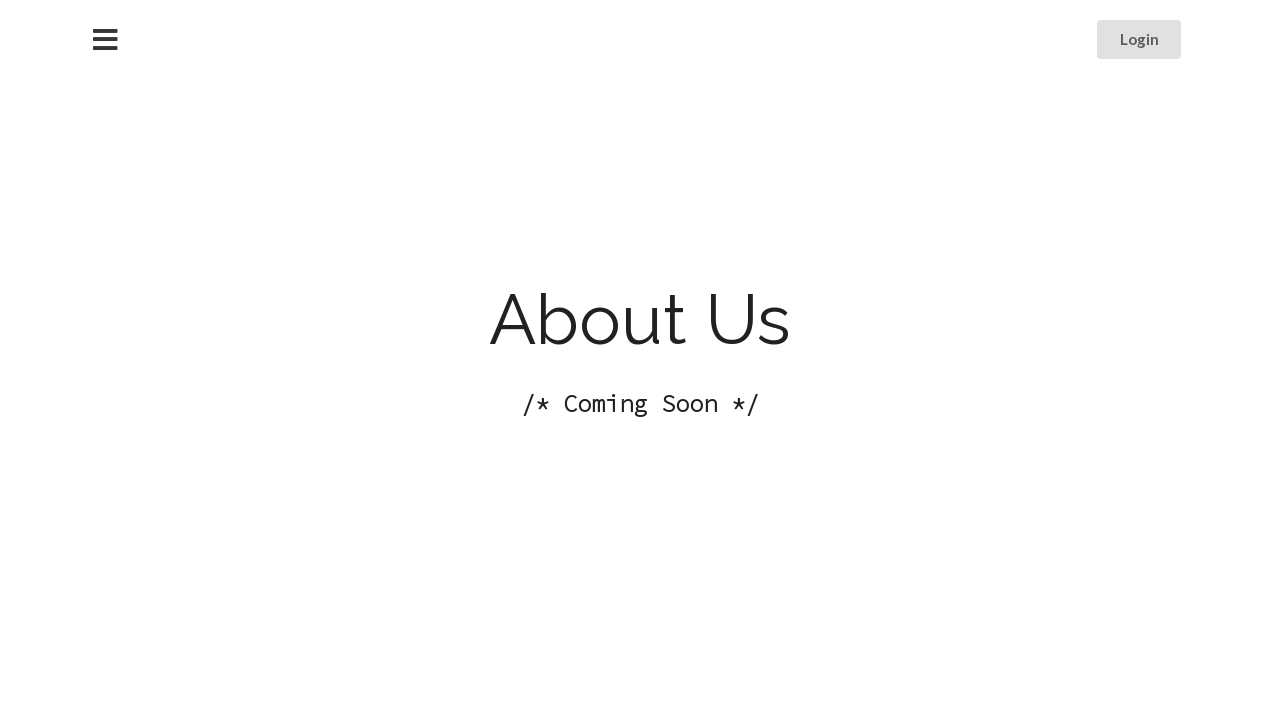

About page loaded and DOM content ready
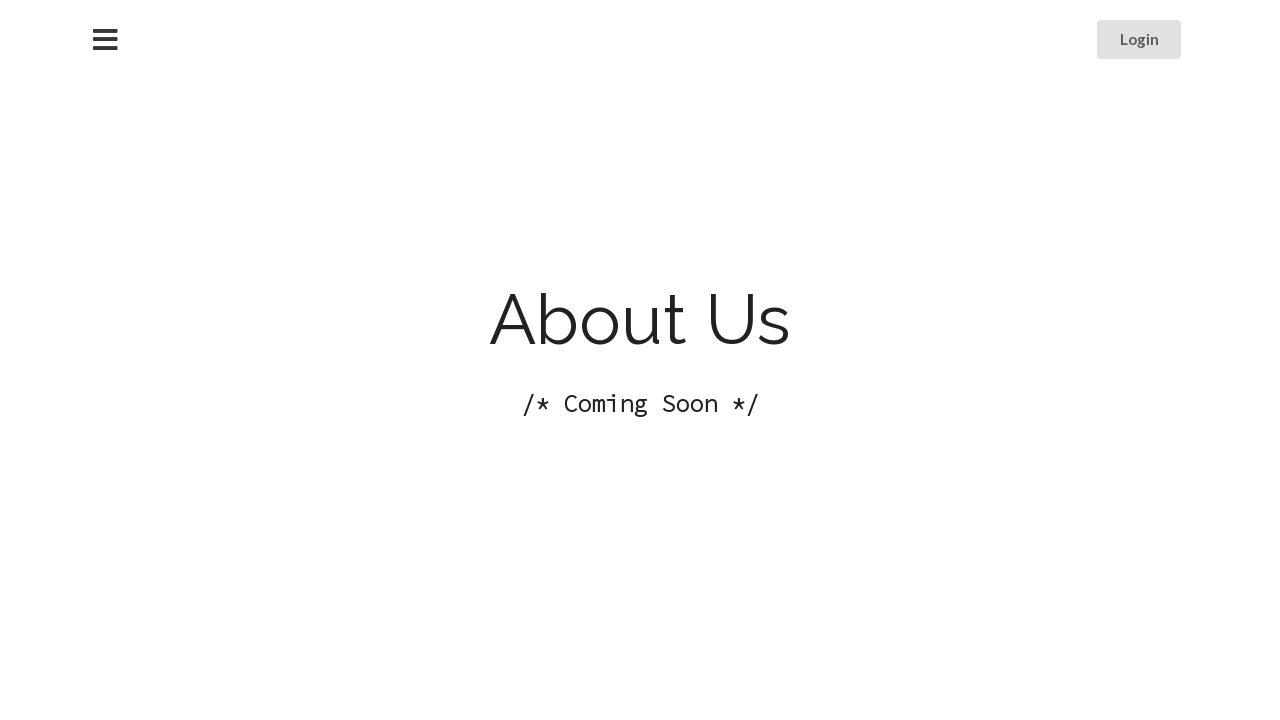

Captured about page title: About Training Support
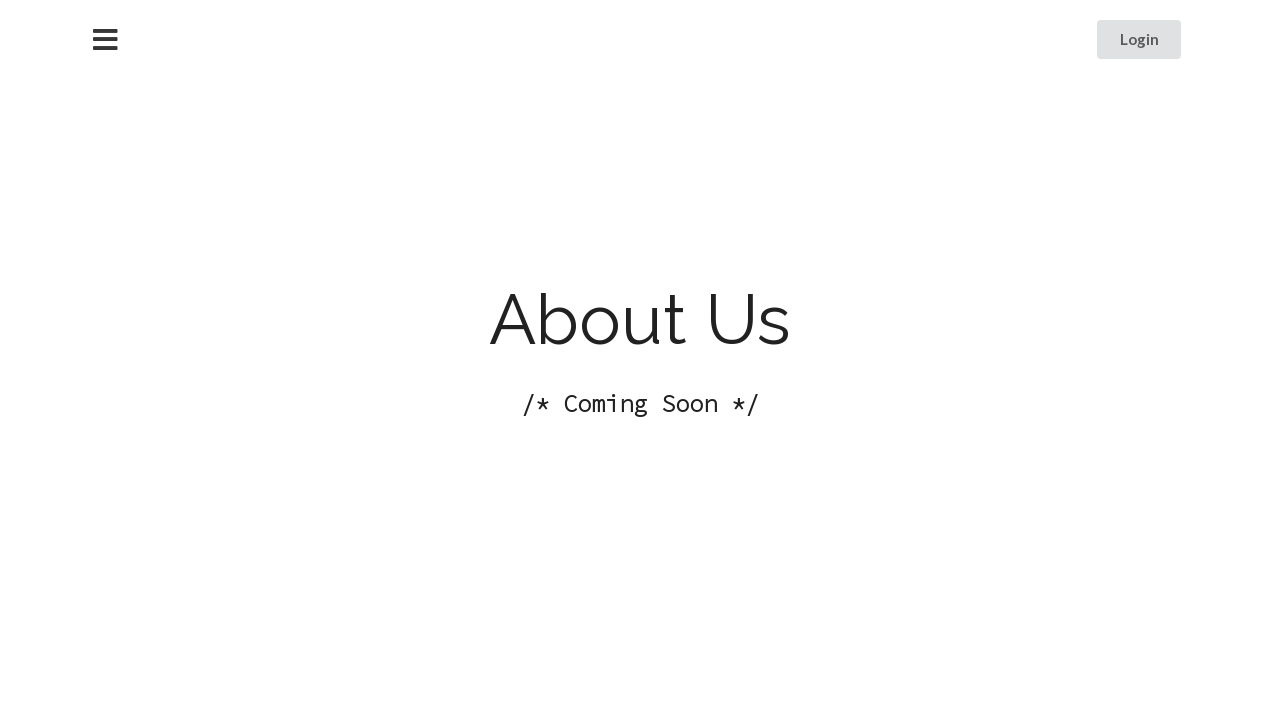

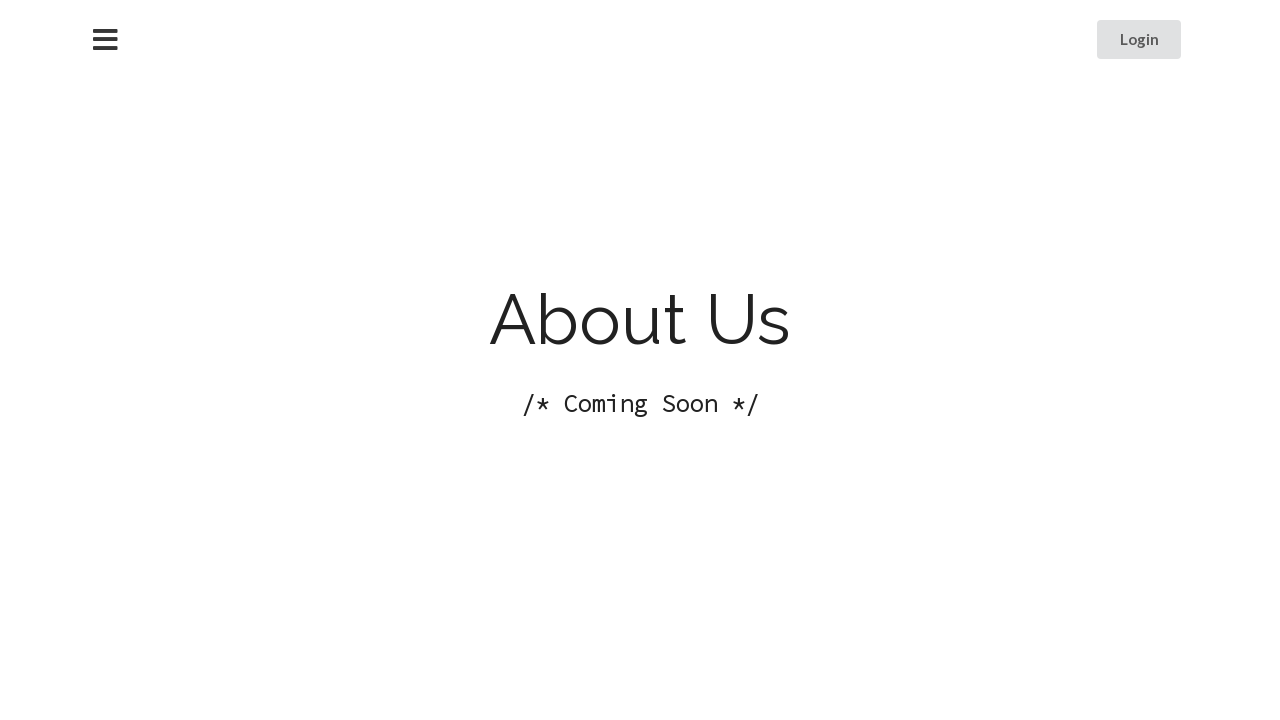